Navigates to the Selenium website and clicks on the Downloads link to navigate to the downloads page

Starting URL: https://www.selenium.dev/

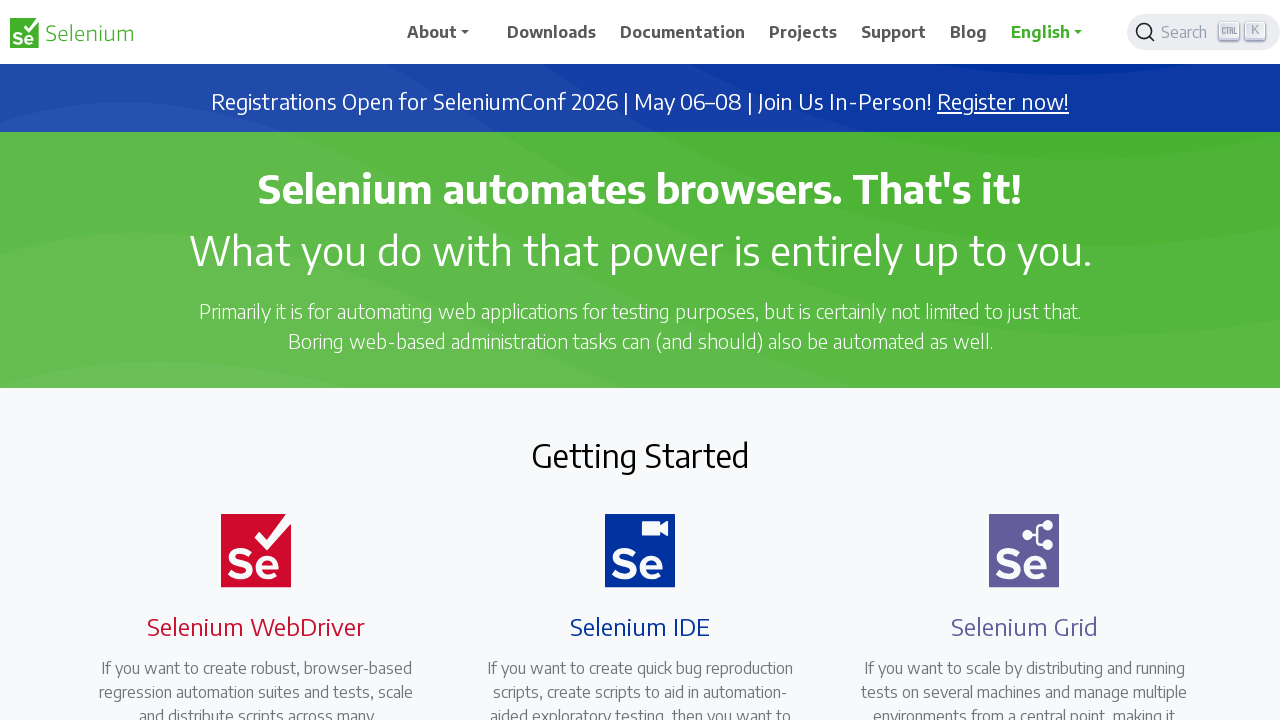

Navigated to Selenium website homepage
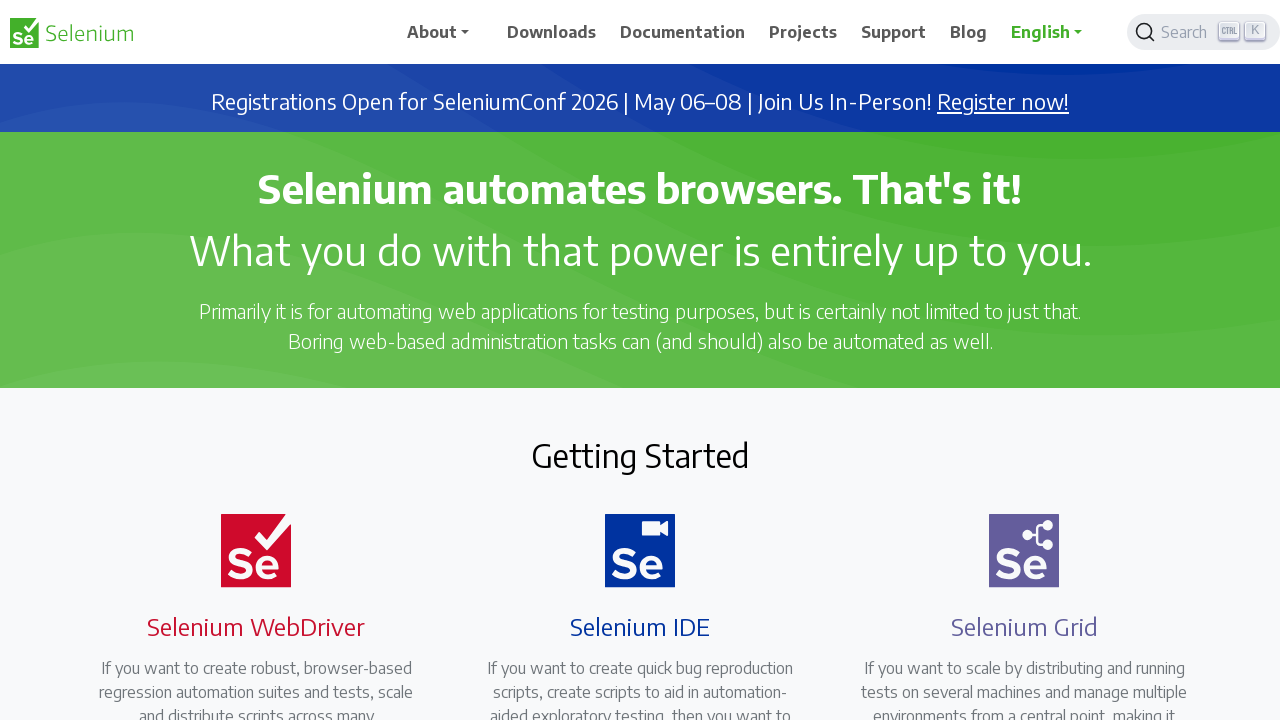

Clicked on Downloads link to navigate to downloads page at (552, 32) on a:has-text('Downloads')
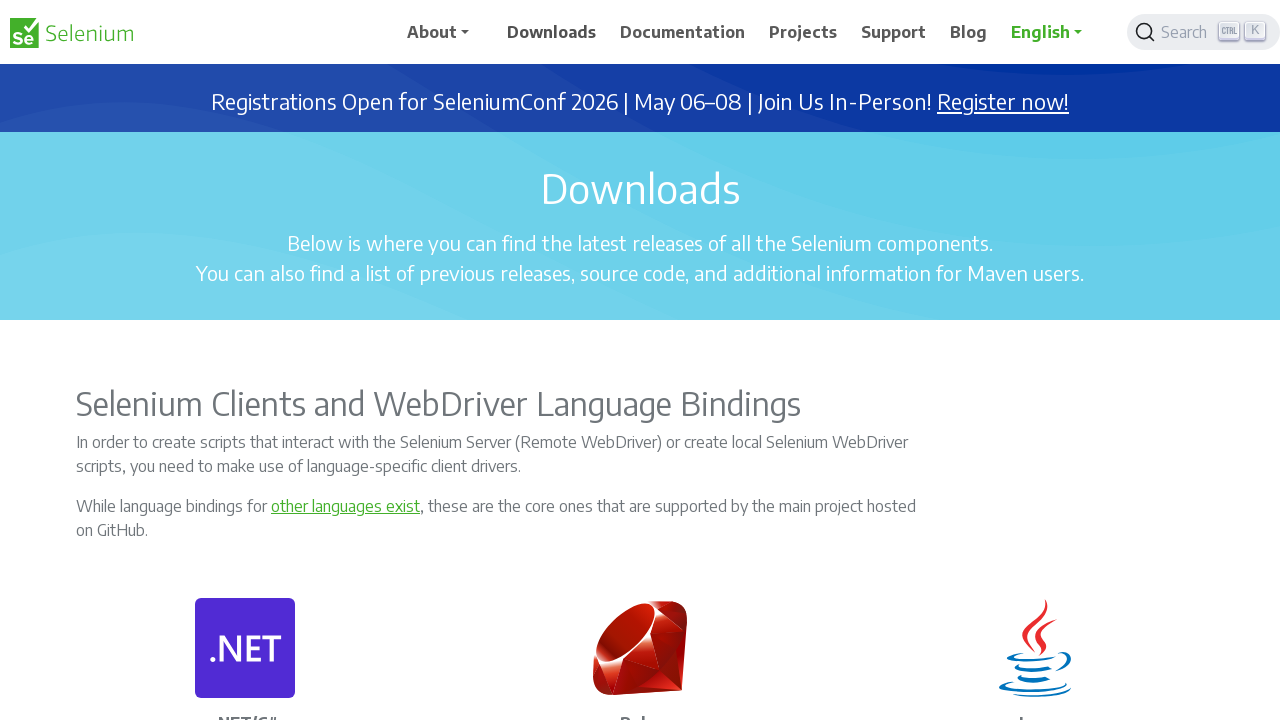

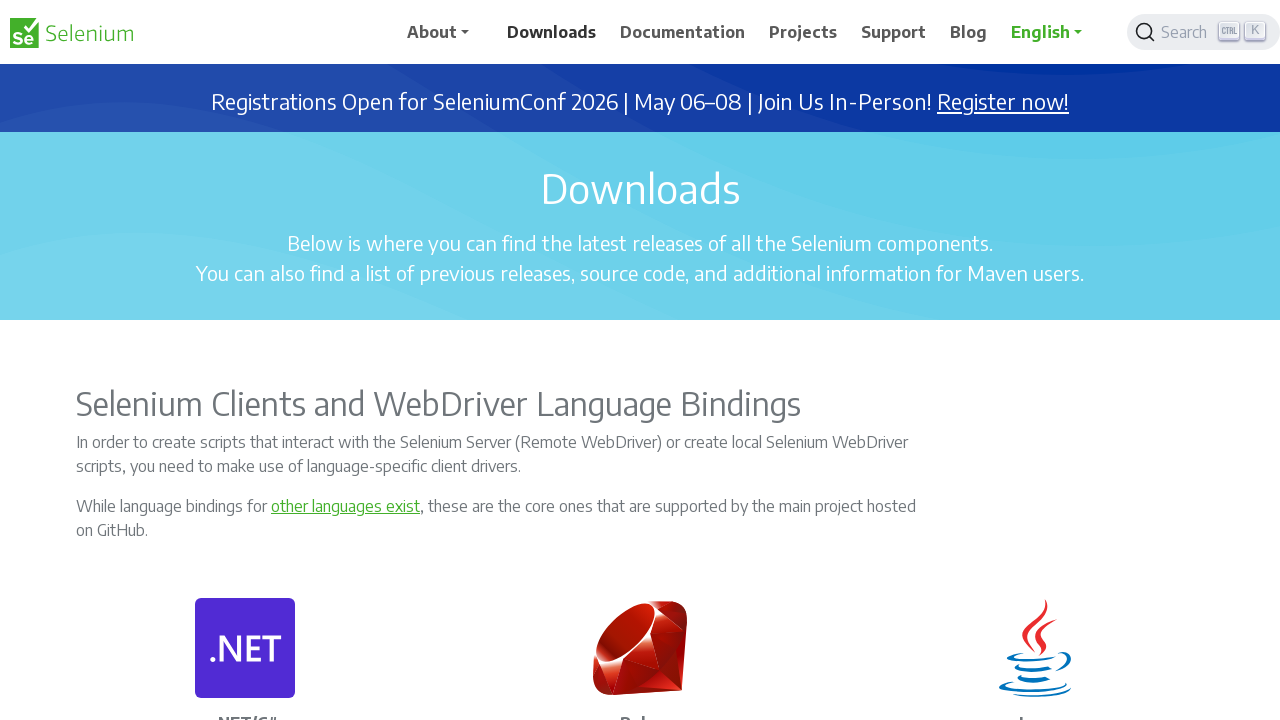